Tests radio button functionality by selecting different options and verifying the selection

Starting URL: https://demoqa.com/elements

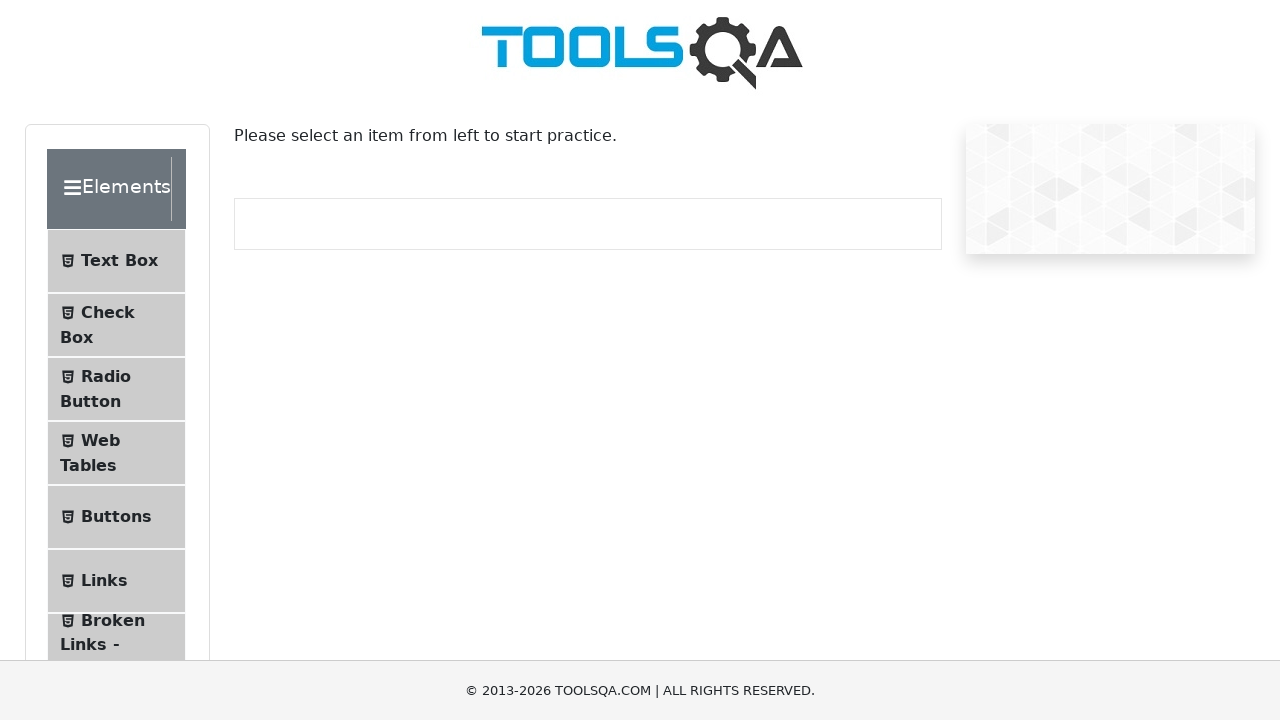

Clicked on Radio Button menu item at (106, 376) on text=Radio Button
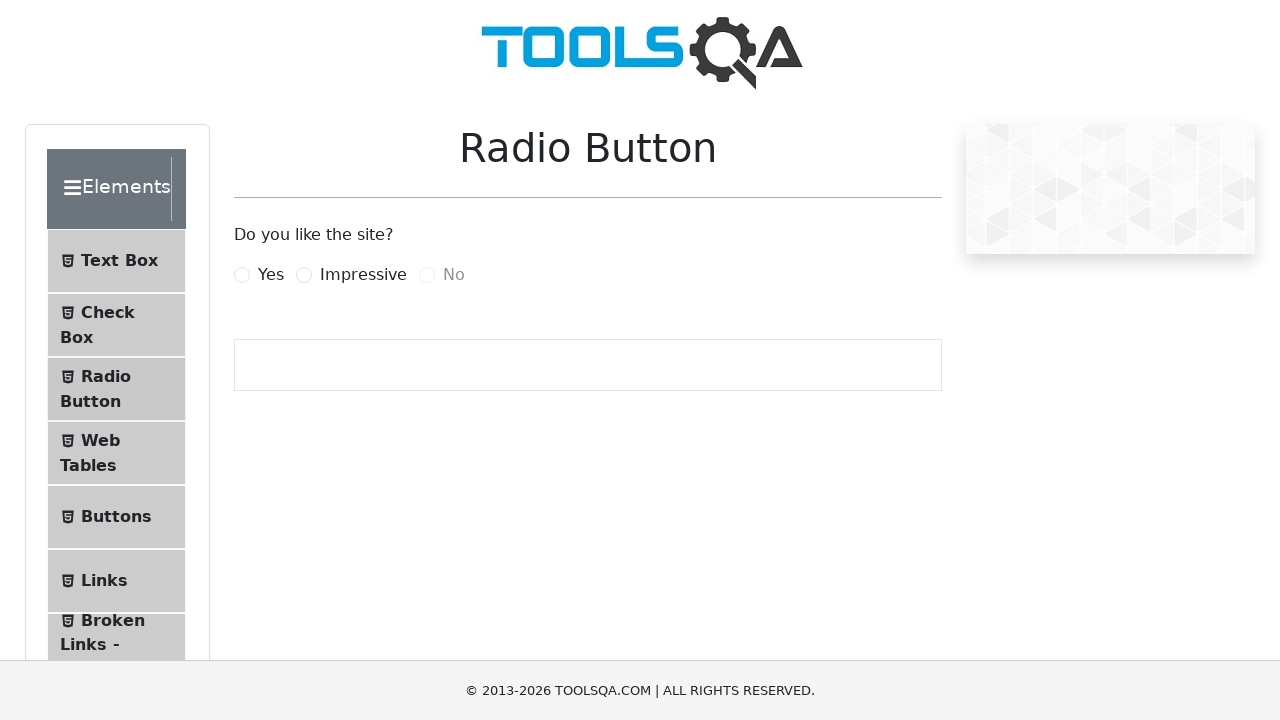

Clicked Yes radio button at (271, 275) on label:has-text('Yes')
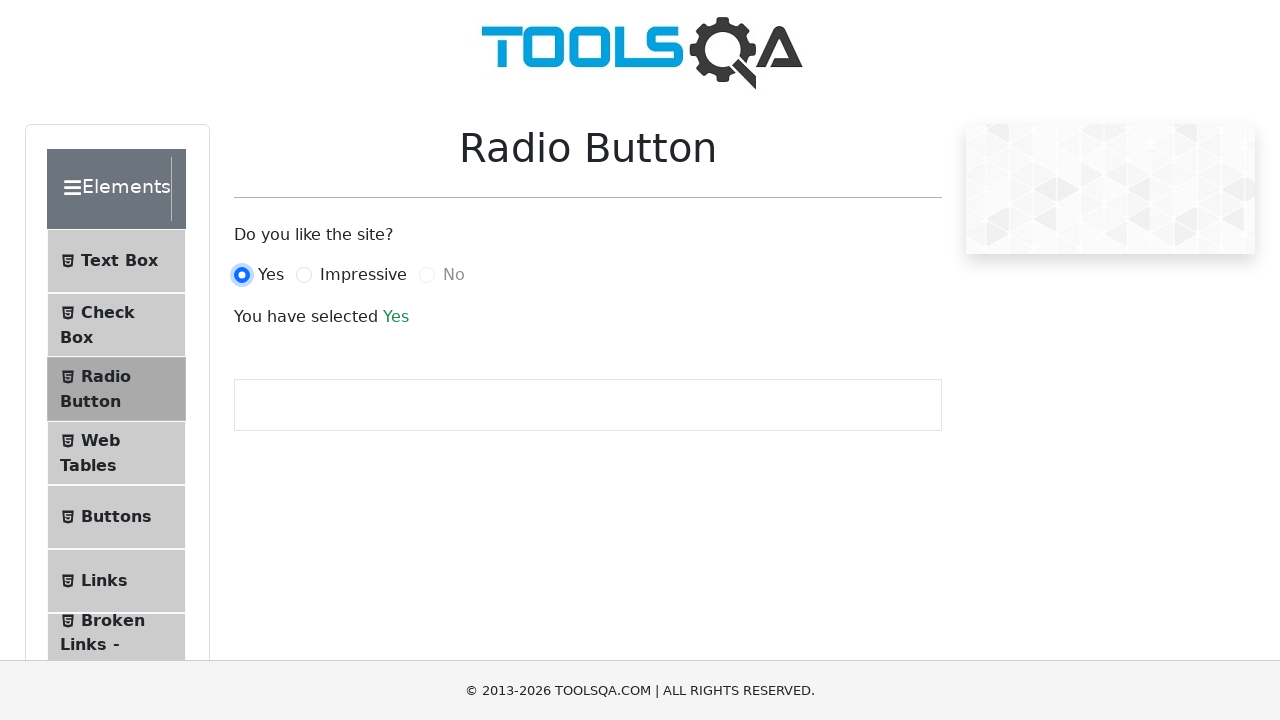

Verified selection message 'You have selected Yes' appeared
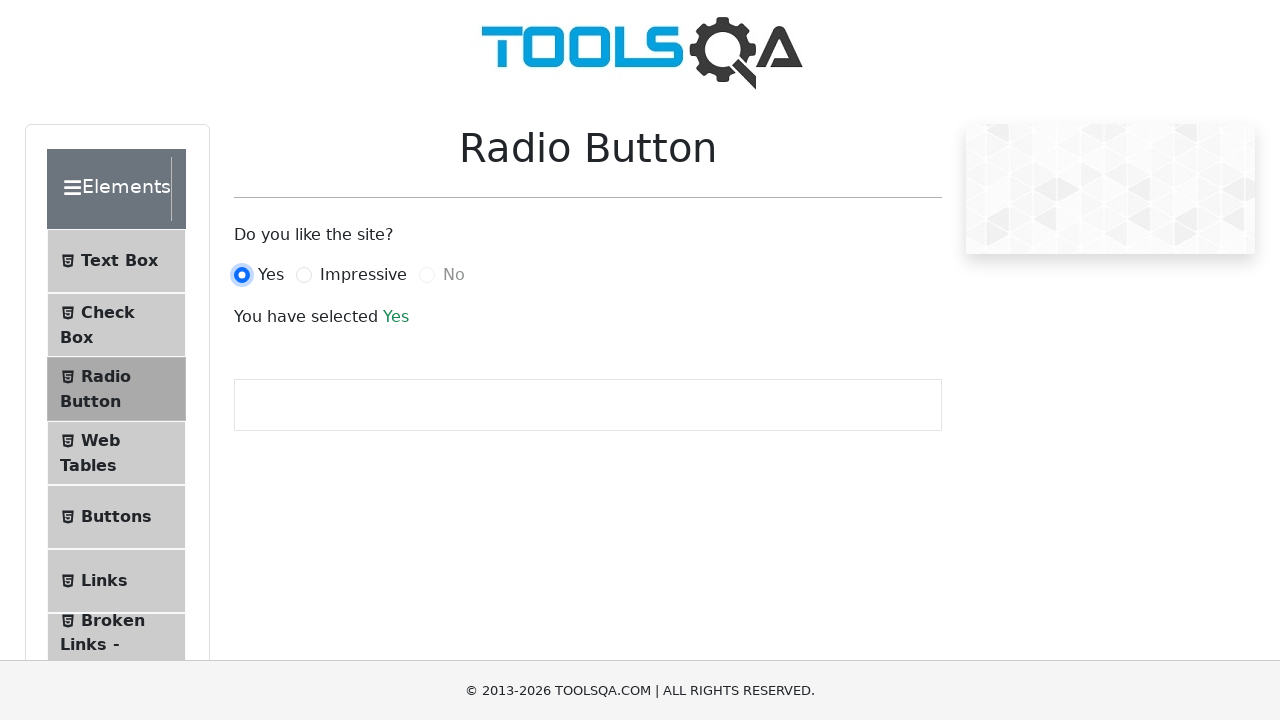

Clicked Impressive radio button at (363, 275) on label:has-text('Impressive')
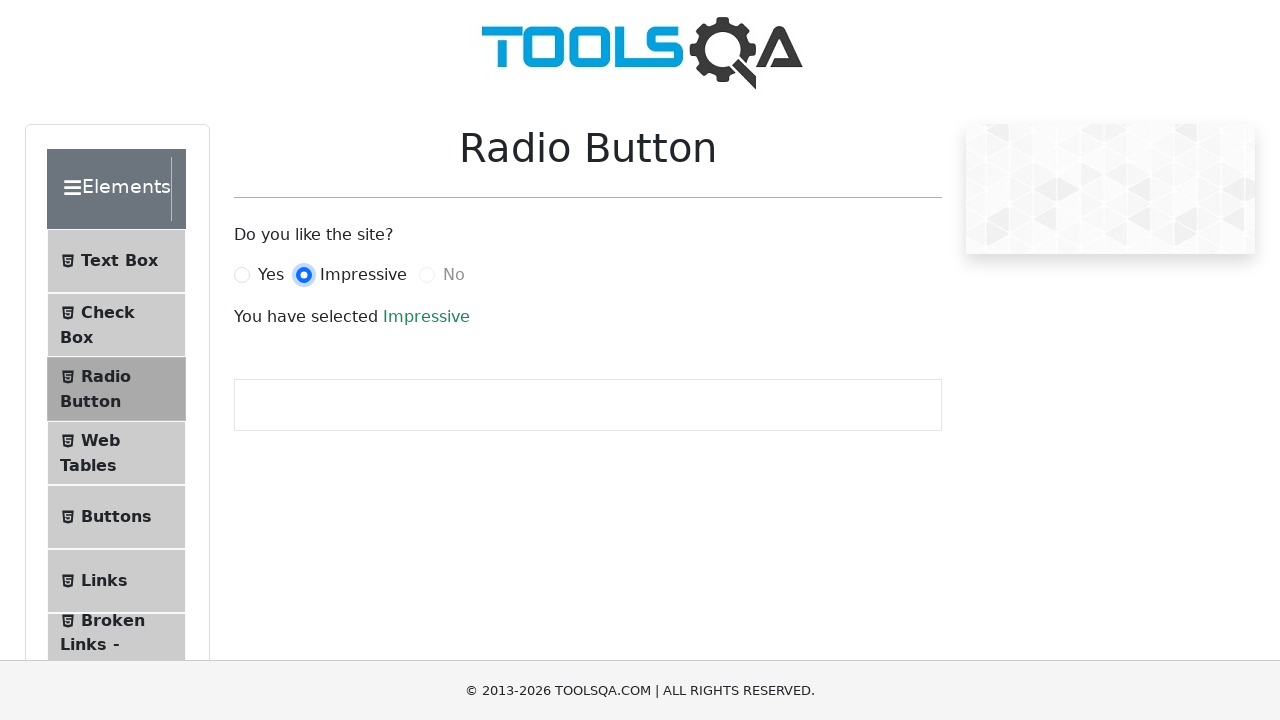

Verified Impressive radio button is selected
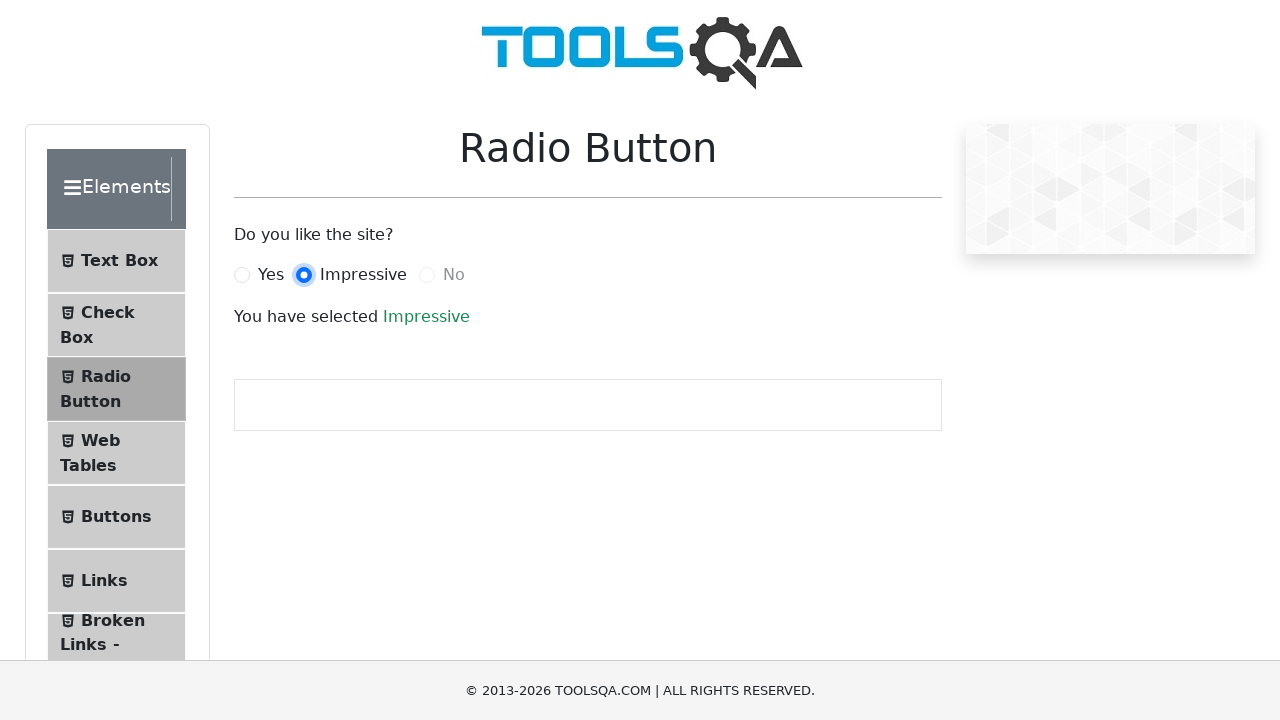

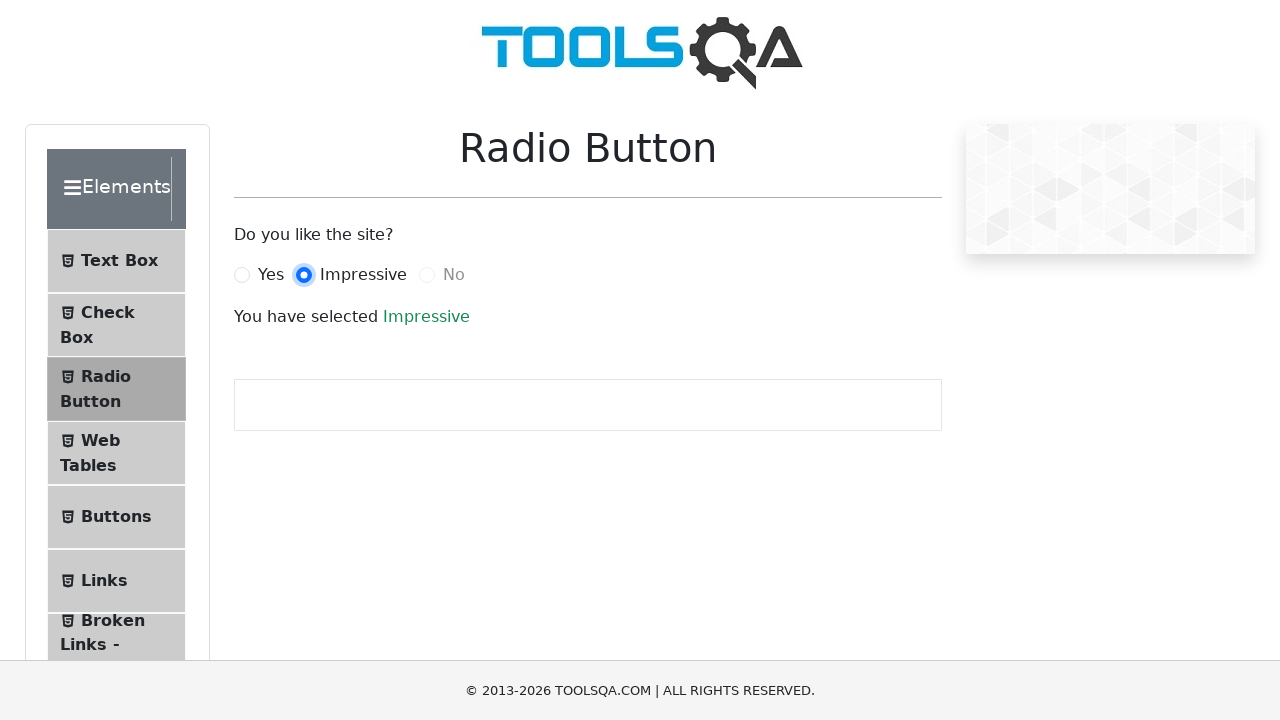